Navigates to the Invent with Python website and clicks on the "Read Online for Free" link

Starting URL: http://inventwithpython.com

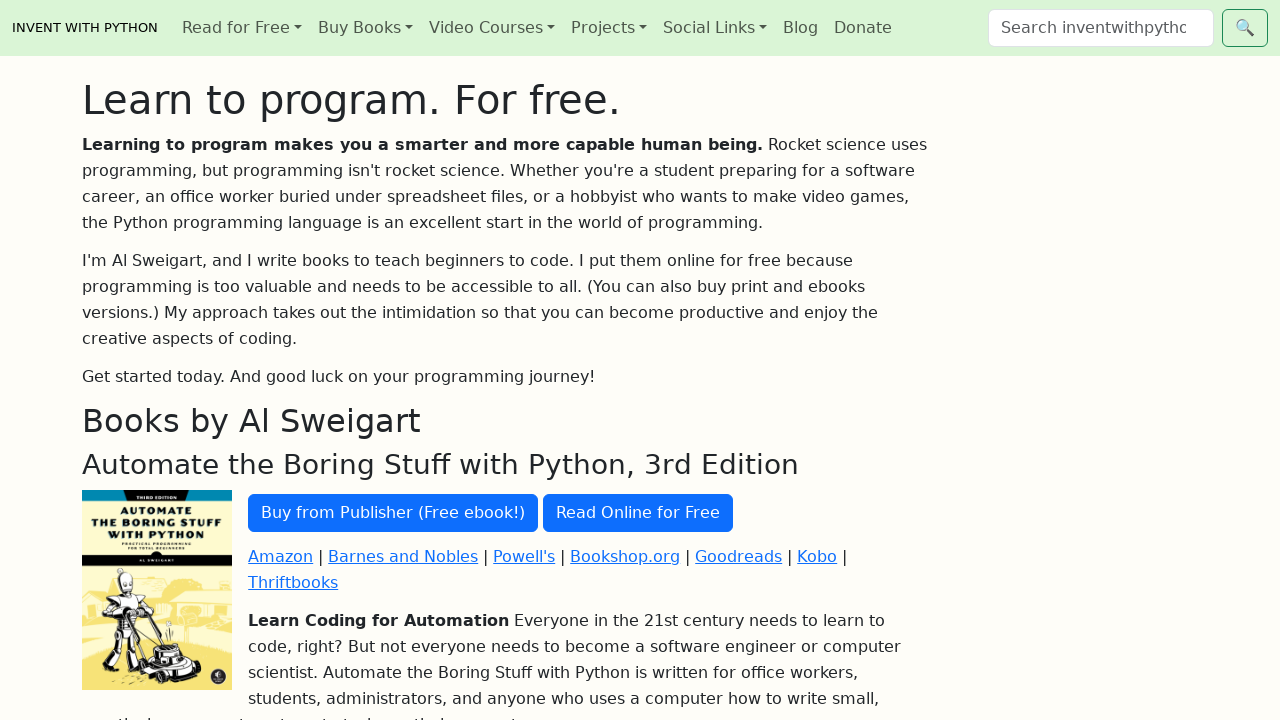

Navigated to Invent with Python website
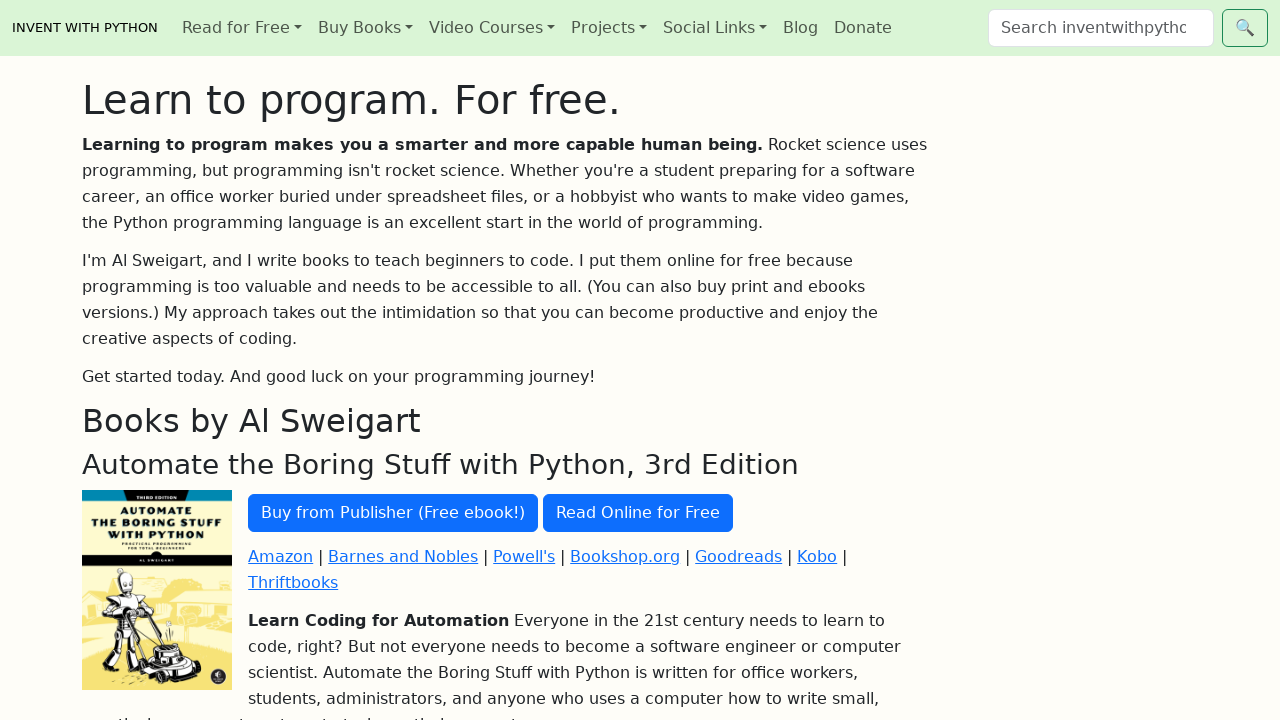

Clicked on the 'Read Online for Free' link at (638, 513) on a:has-text('Read Online for Free')
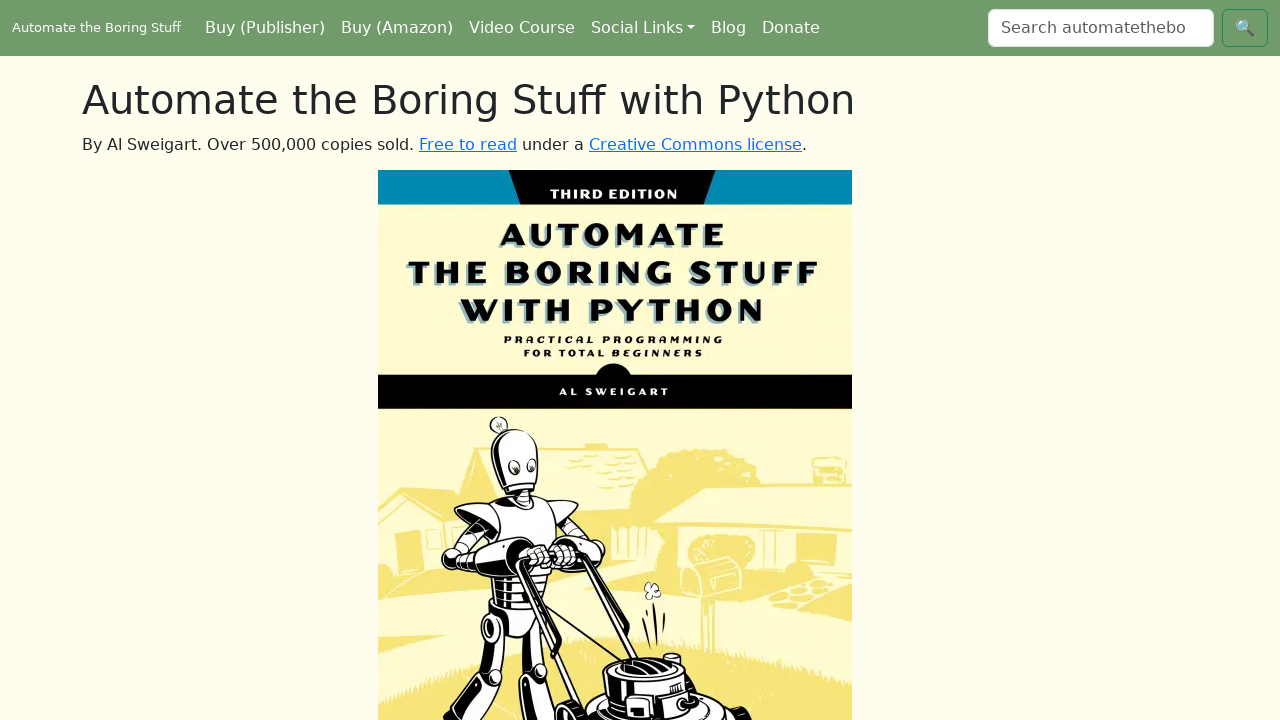

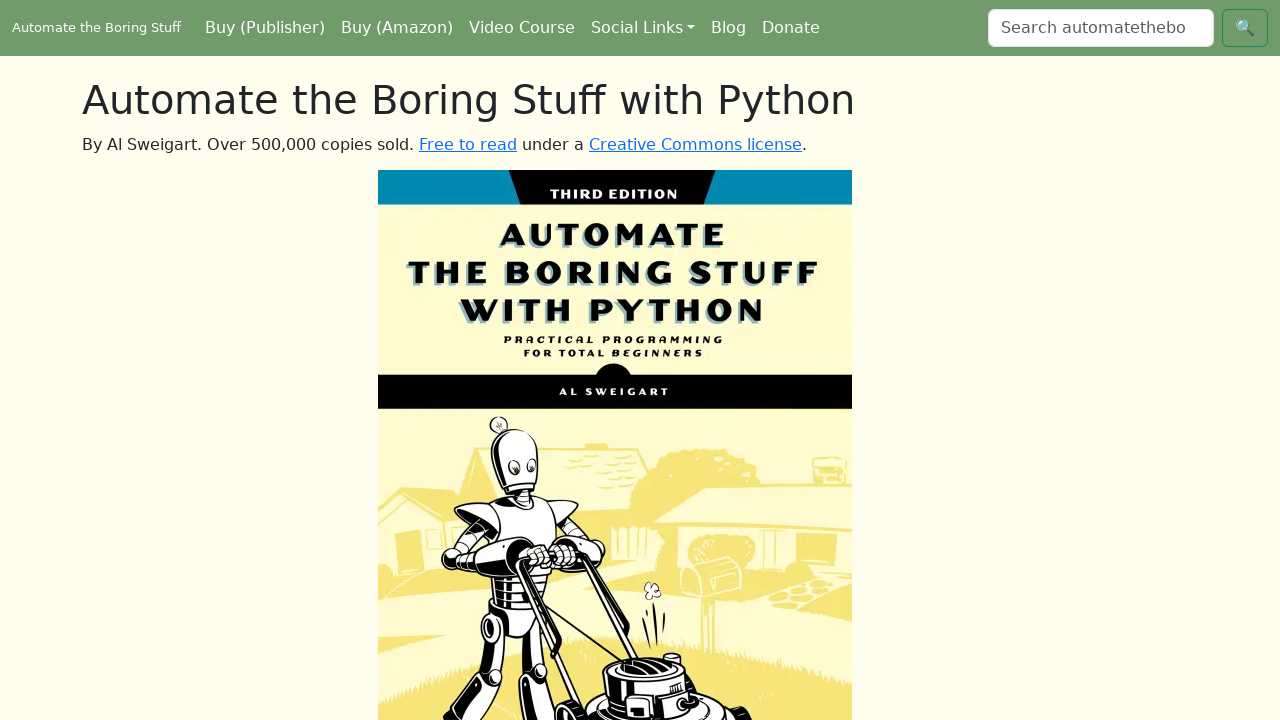